Tests that clicking the "newest" link navigates to the newest page

Starting URL: https://news.ycombinator.com

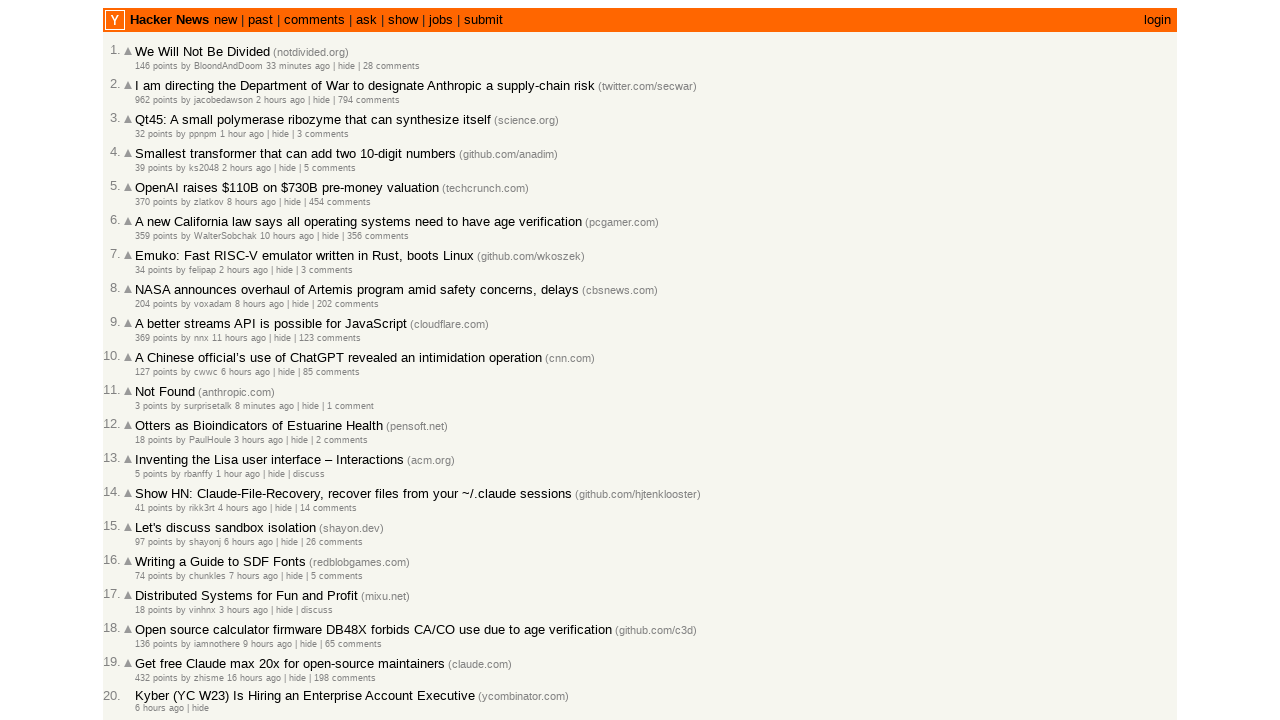

Clicked the 'newest' link at (225, 20) on a[href='newest']
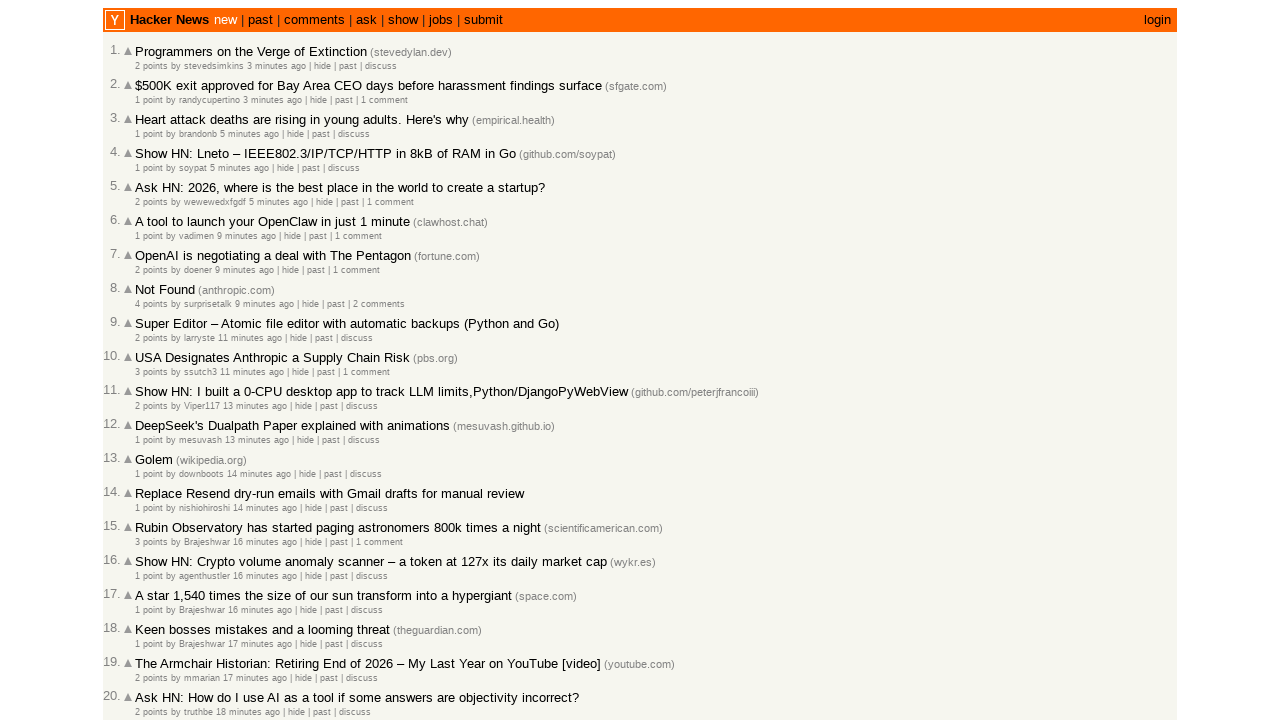

Verified navigation to newest page by URL
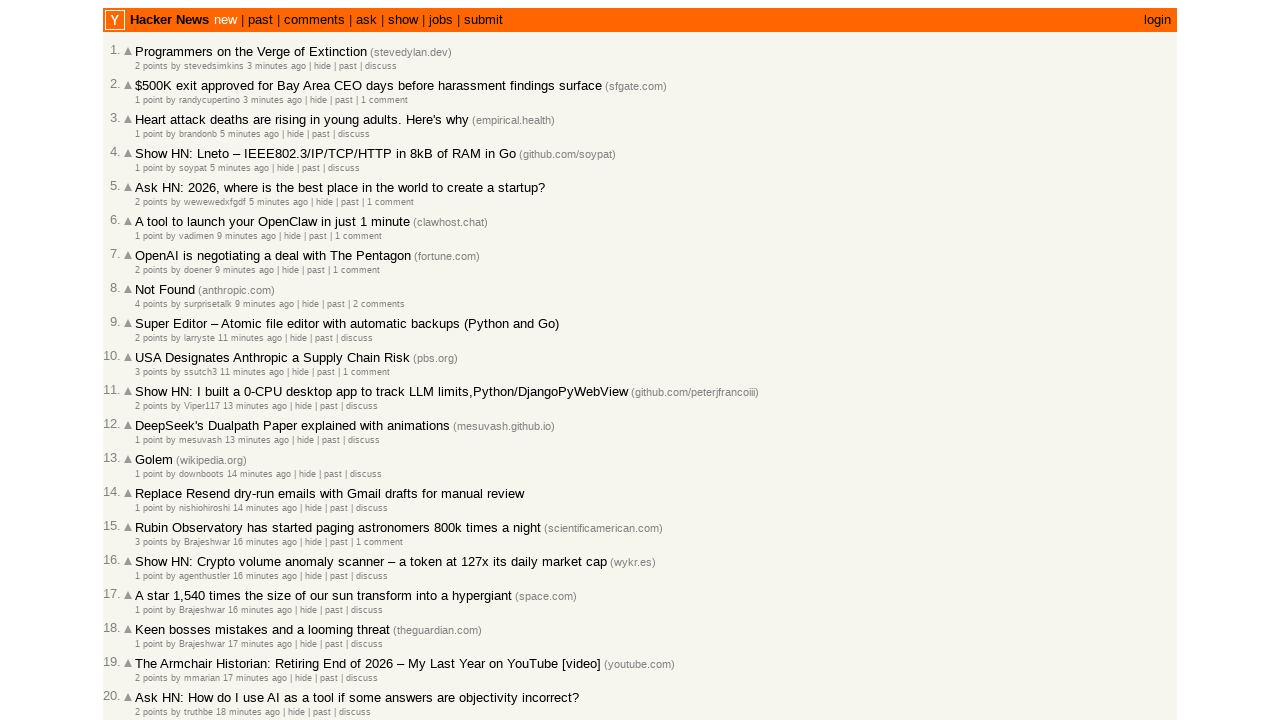

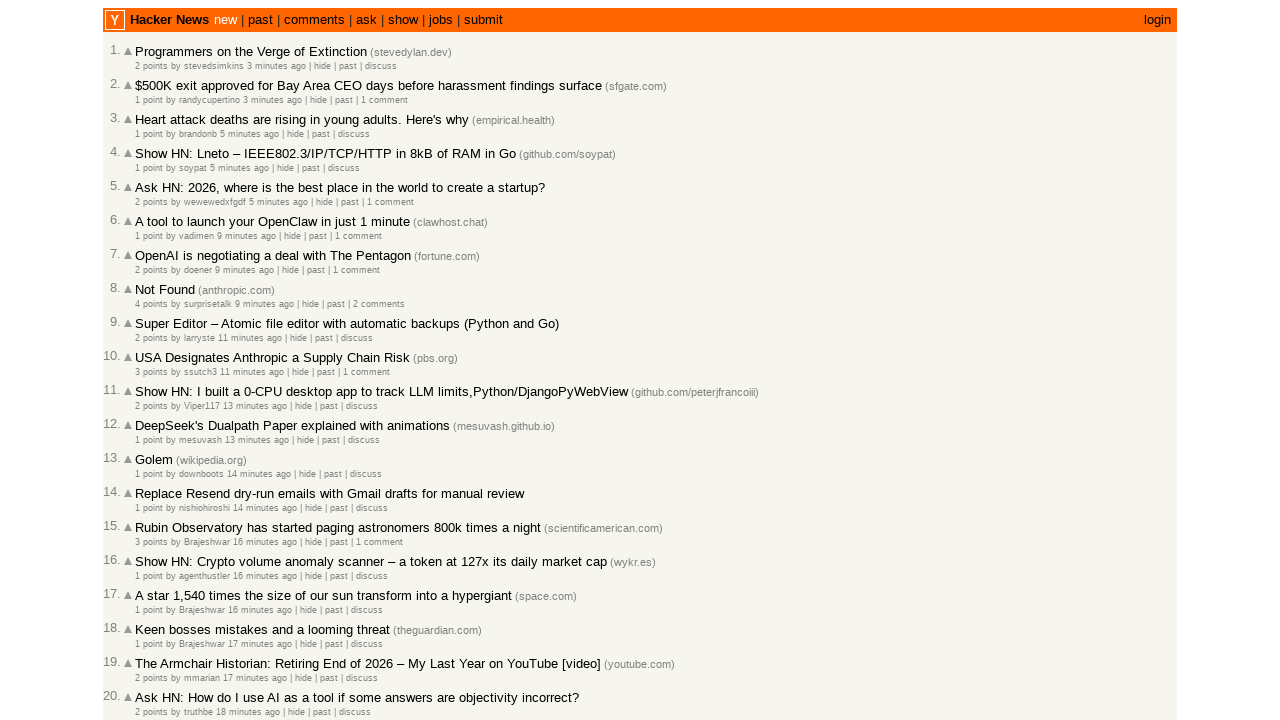